Tests mousehover functionality by showing and hiding a dropdown menu using invoke methods

Starting URL: https://rahulshettyacademy.com/AutomationPractice/

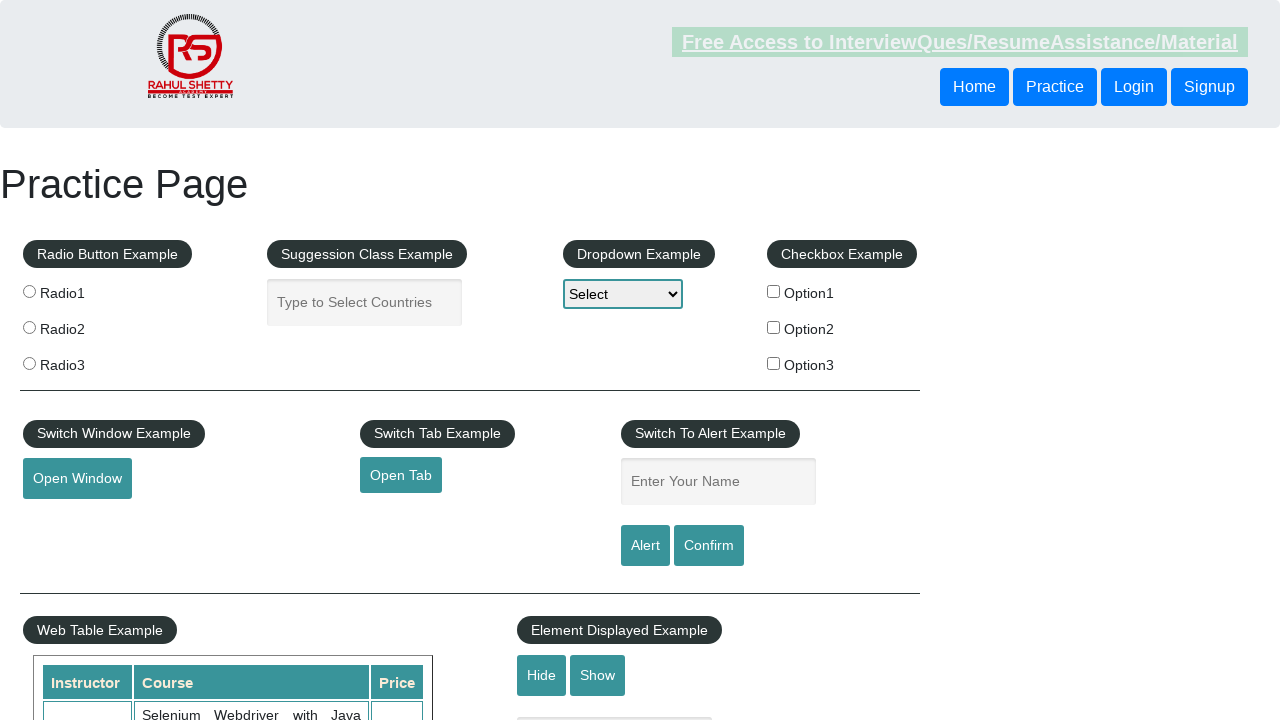

Showed mouse-hover dropdown menu using invoke method
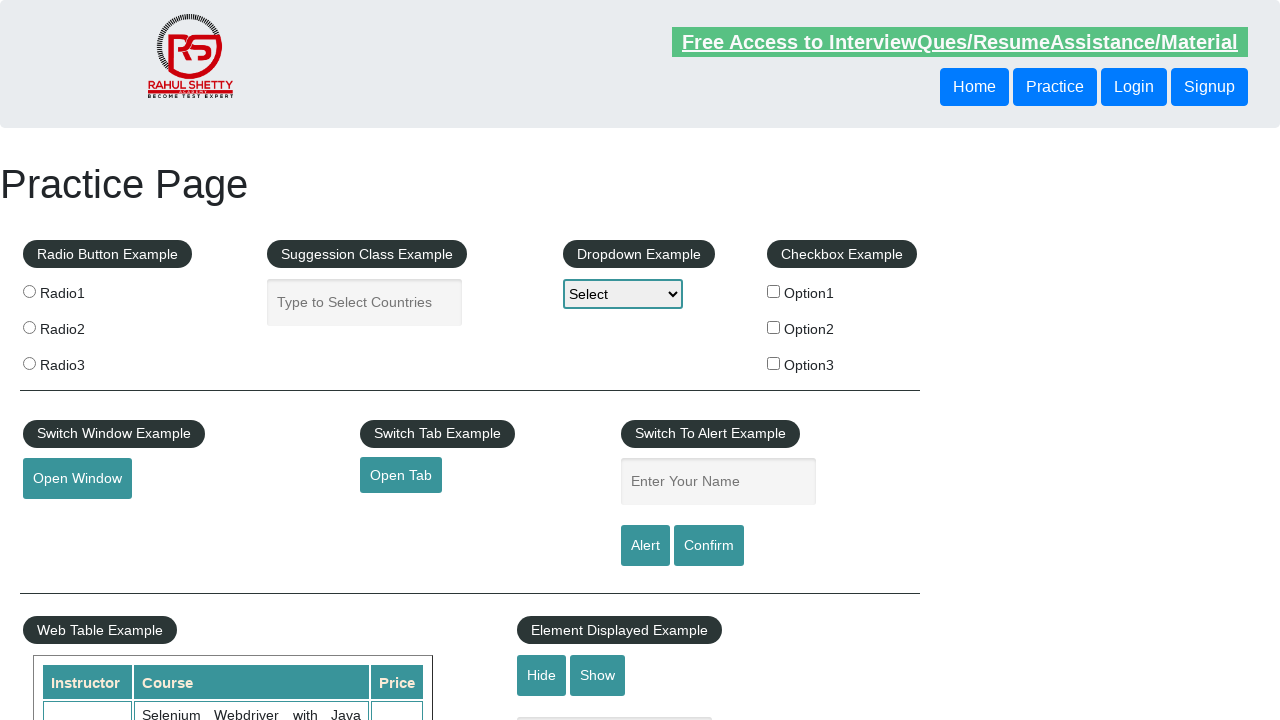

Hid mouse-hover dropdown menu using invoke method
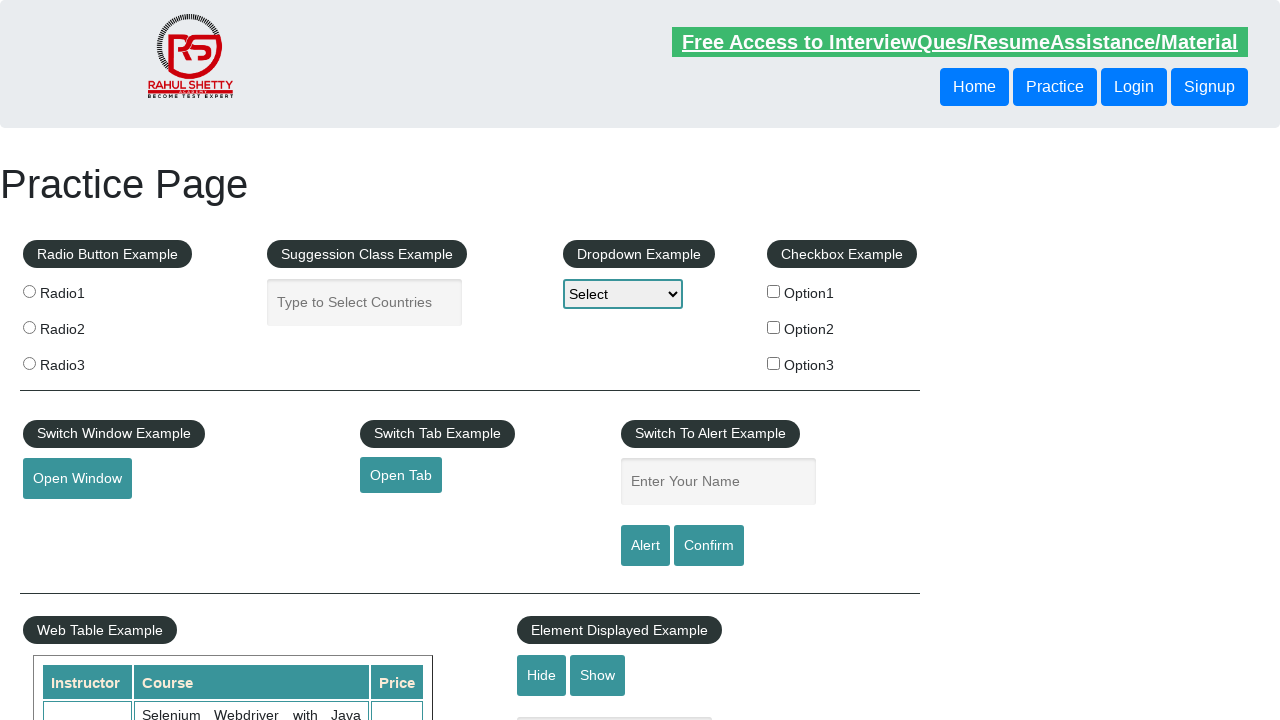

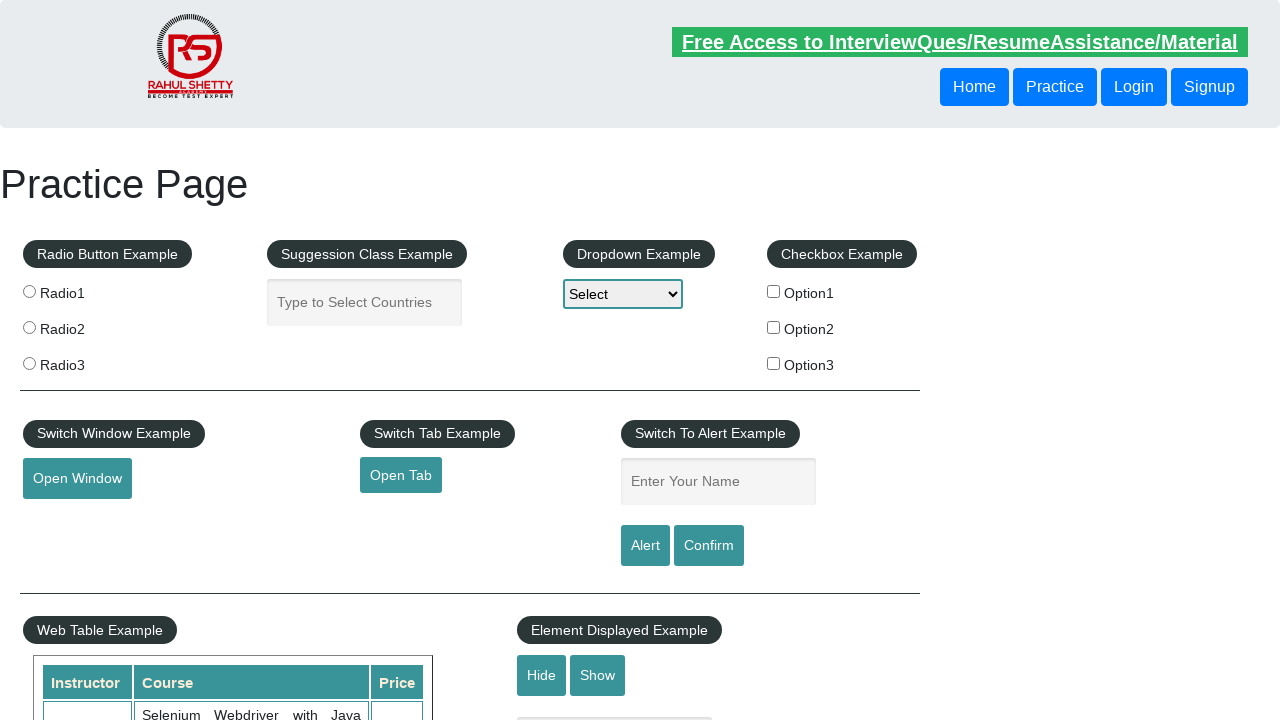